Tests input field functionality by filling an email input field and then clearing it

Starting URL: https://bootswatch.com/default/

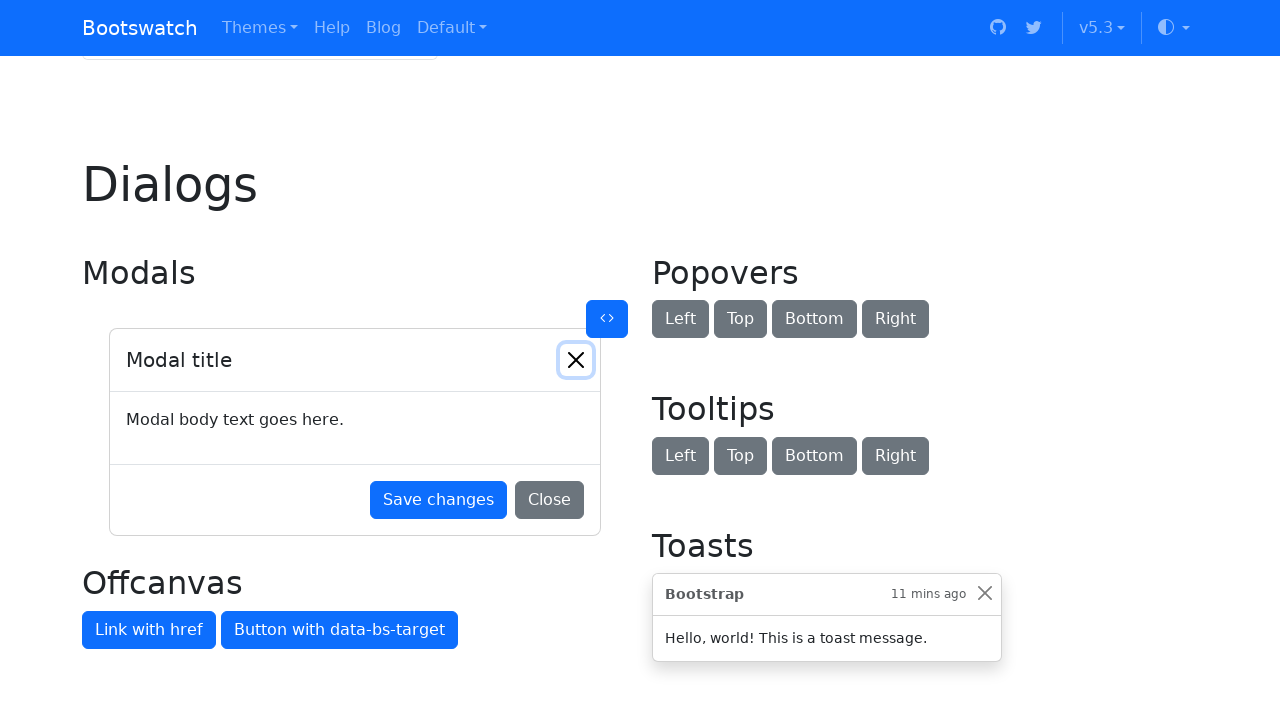

Filled email input field with 'email@gmail.com' on input#exampleInputEmail1
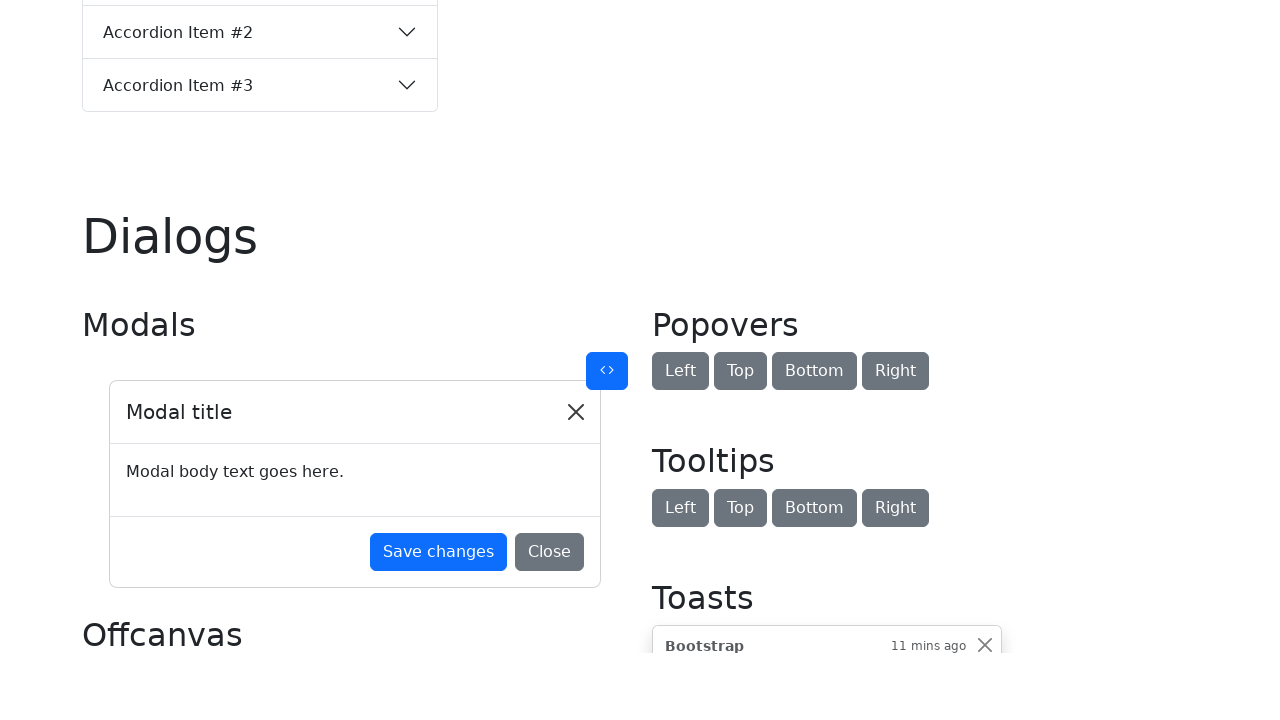

Cleared email input field on input#exampleInputEmail1
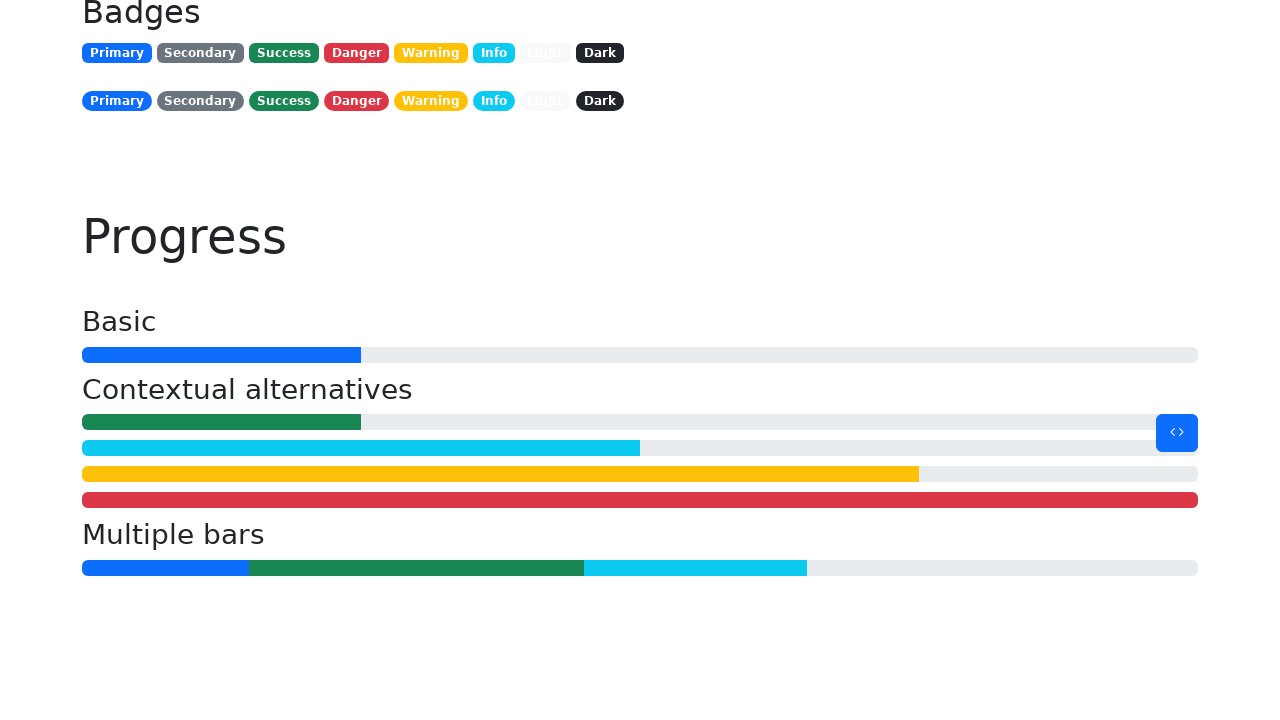

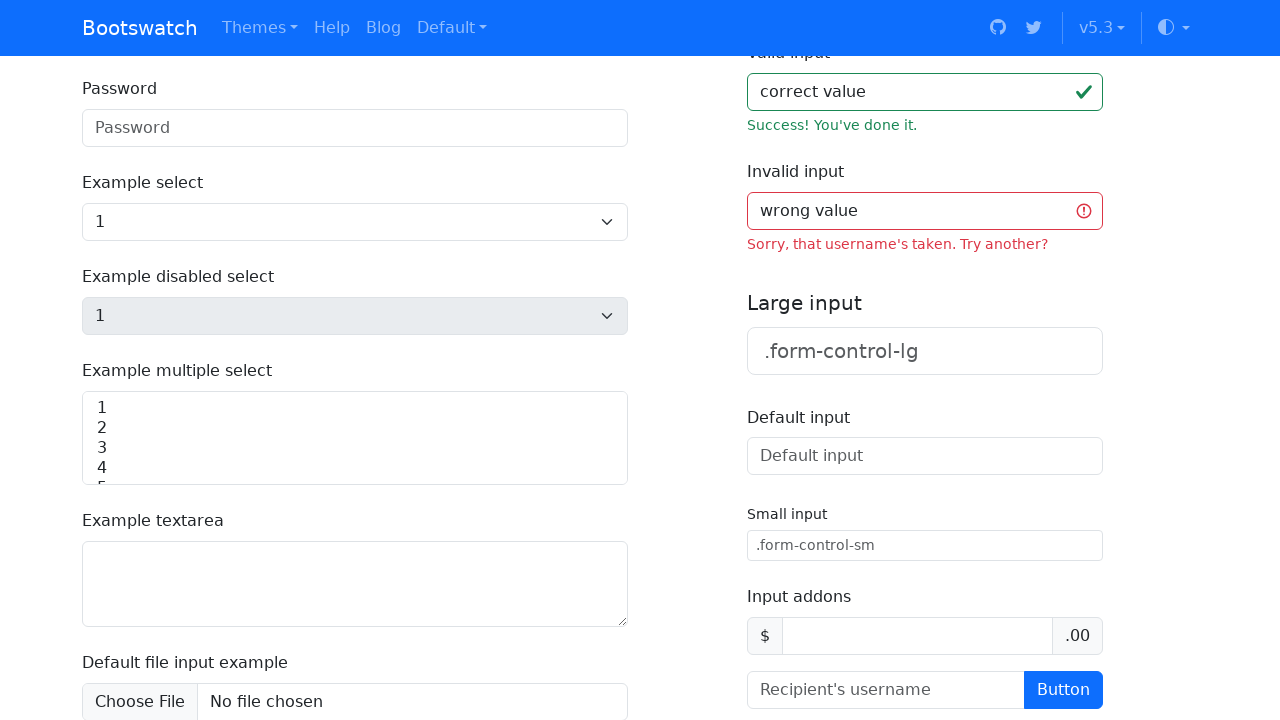